Tests filtering to display all todo items after applying other filters

Starting URL: https://demo.playwright.dev/todomvc

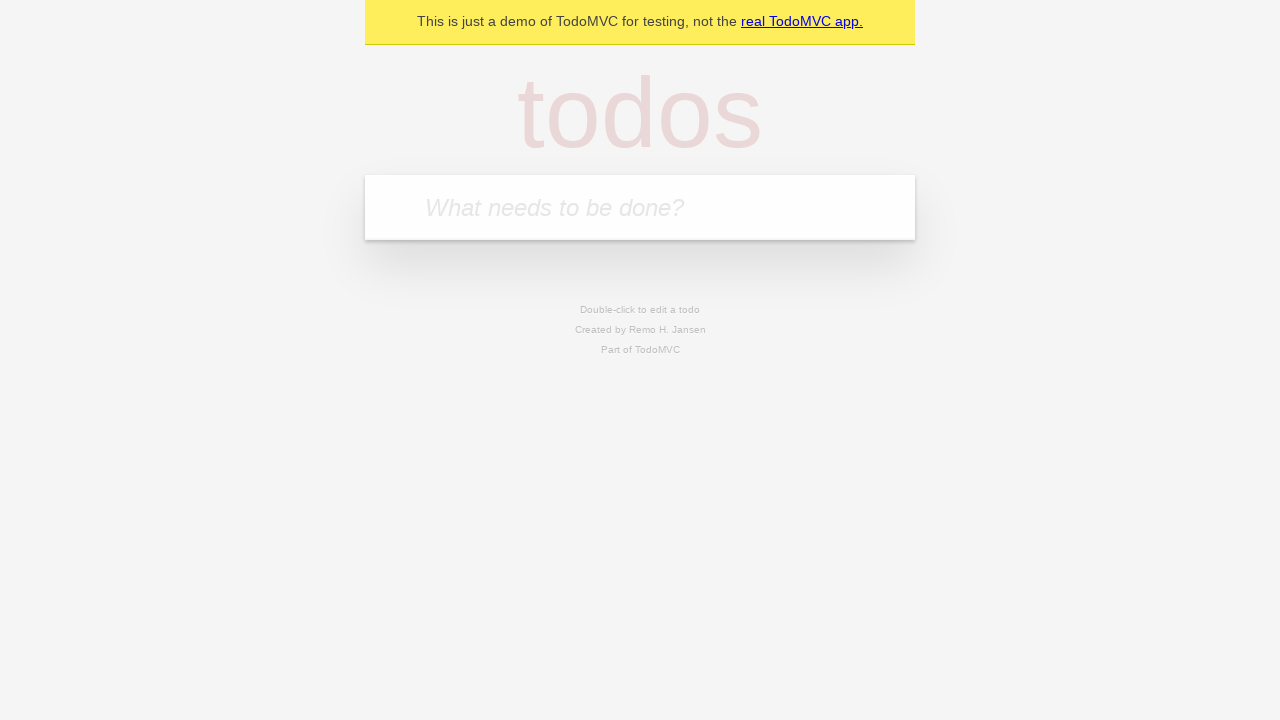

Filled todo input with 'buy some cheese' on internal:attr=[placeholder="What needs to be done?"i]
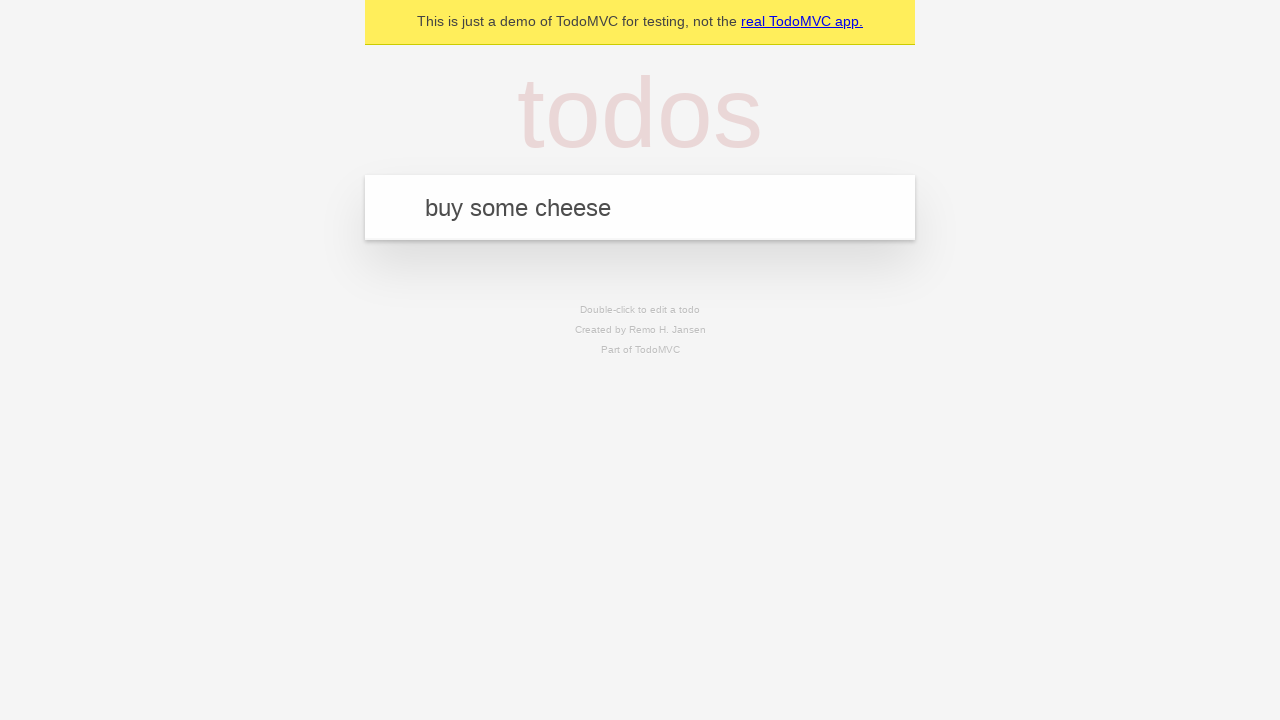

Pressed Enter to create first todo item on internal:attr=[placeholder="What needs to be done?"i]
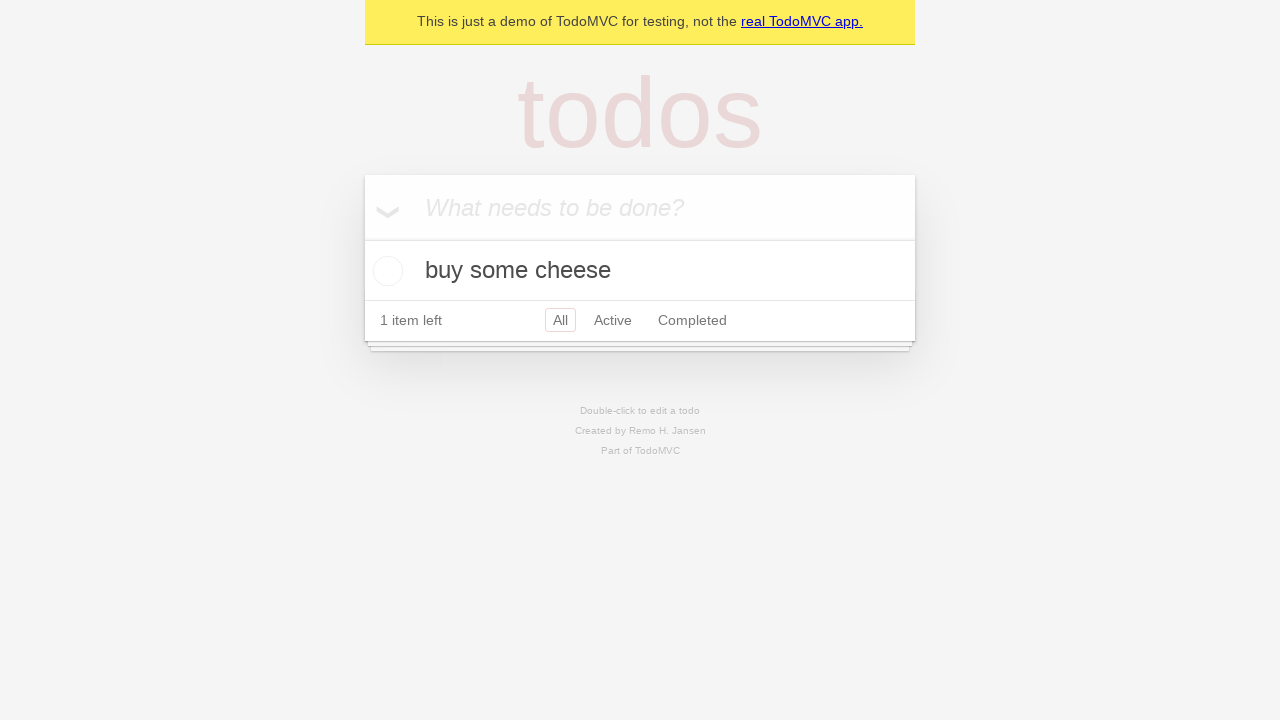

Filled todo input with 'feed the cat' on internal:attr=[placeholder="What needs to be done?"i]
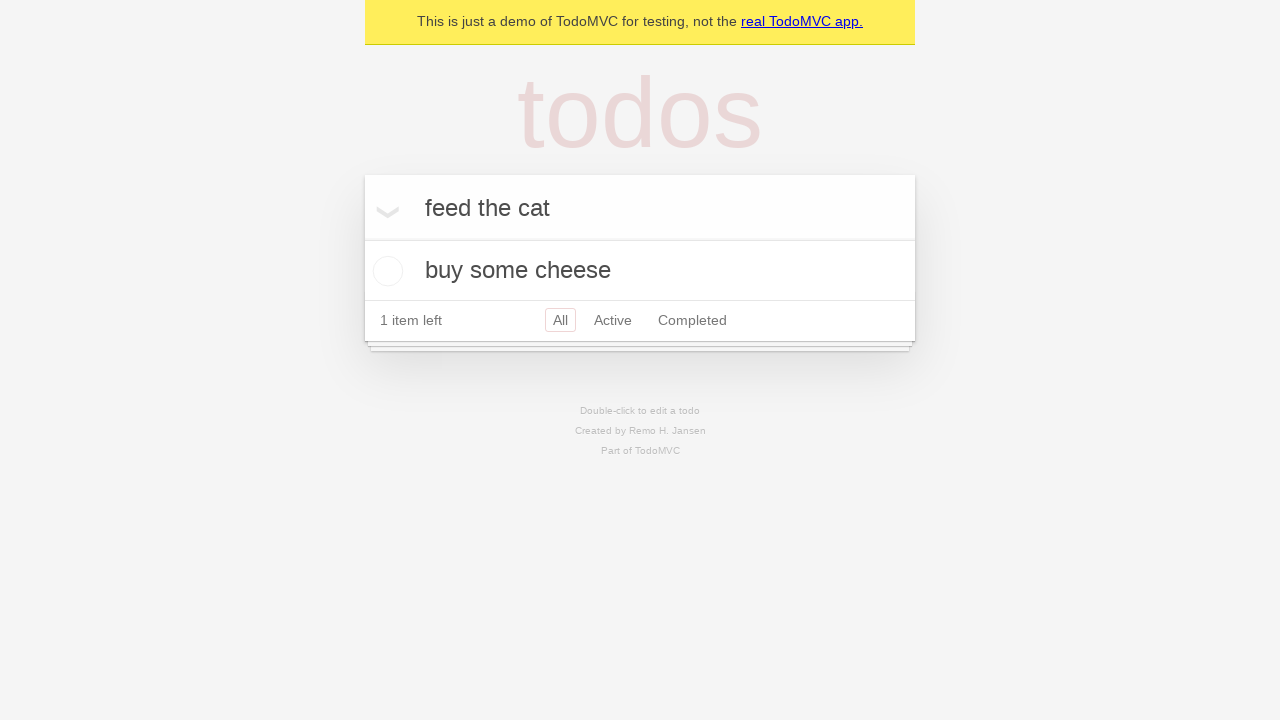

Pressed Enter to create second todo item on internal:attr=[placeholder="What needs to be done?"i]
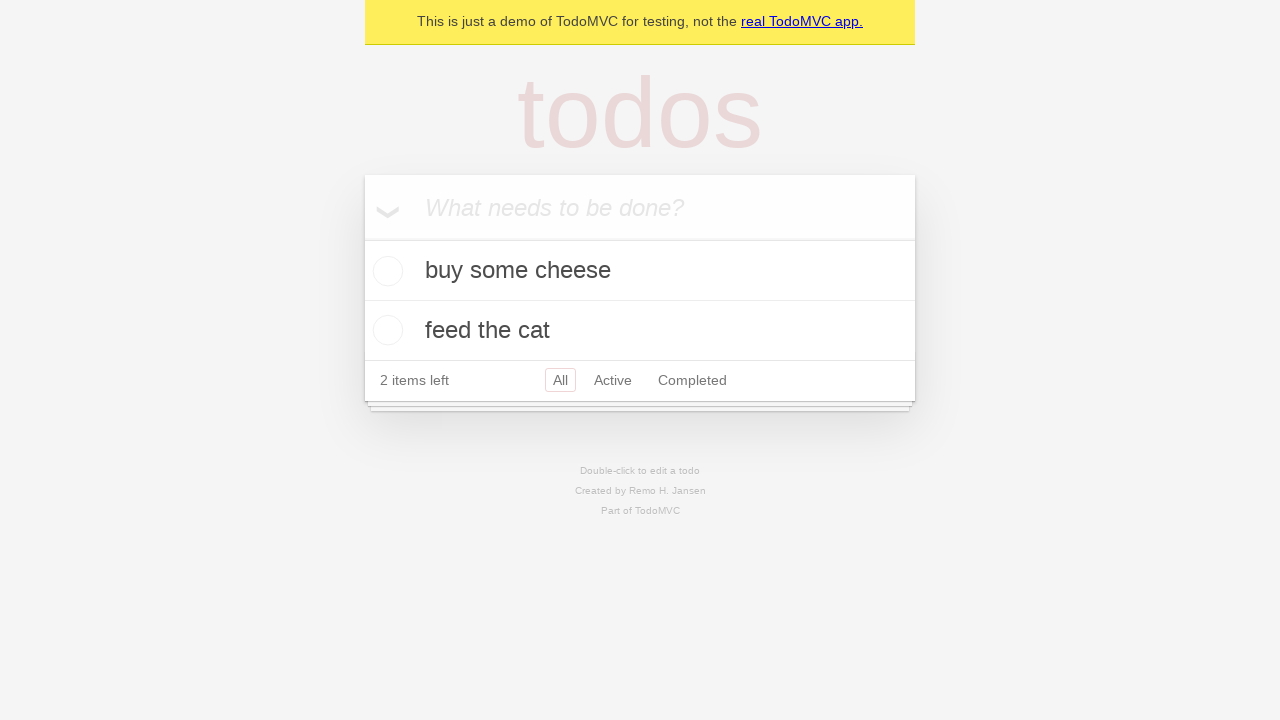

Filled todo input with 'book a doctors appointment' on internal:attr=[placeholder="What needs to be done?"i]
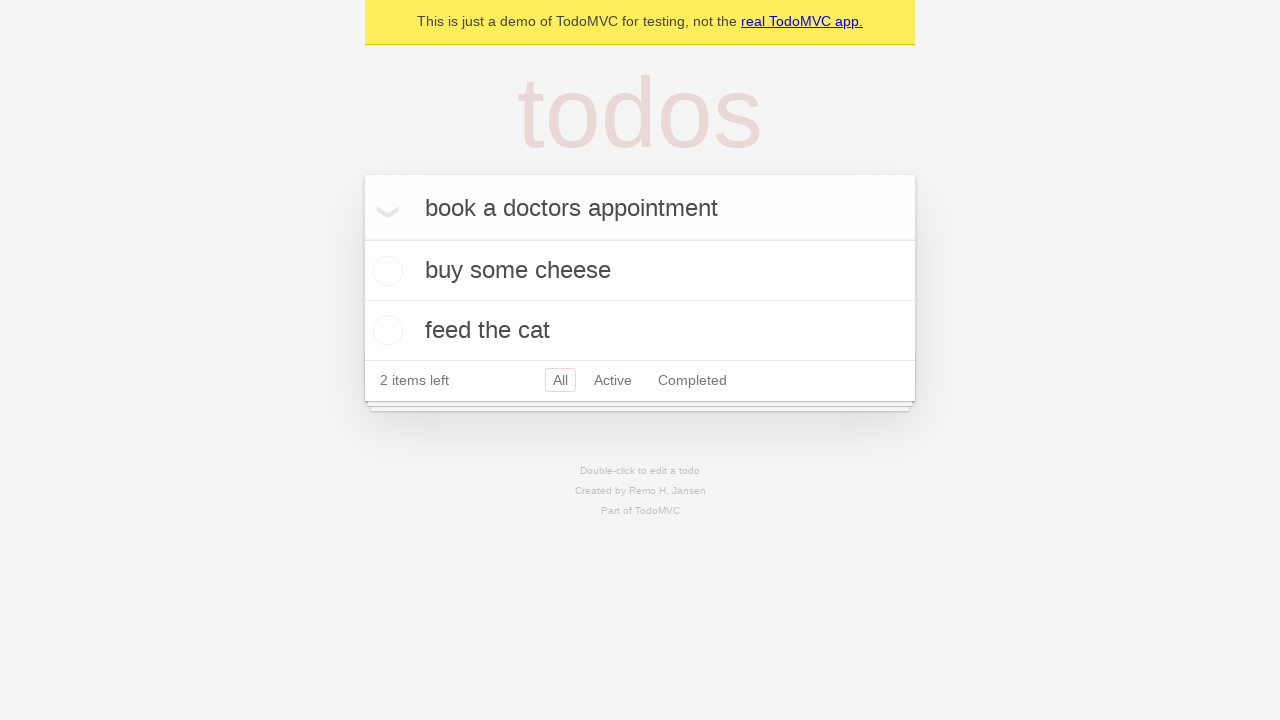

Pressed Enter to create third todo item on internal:attr=[placeholder="What needs to be done?"i]
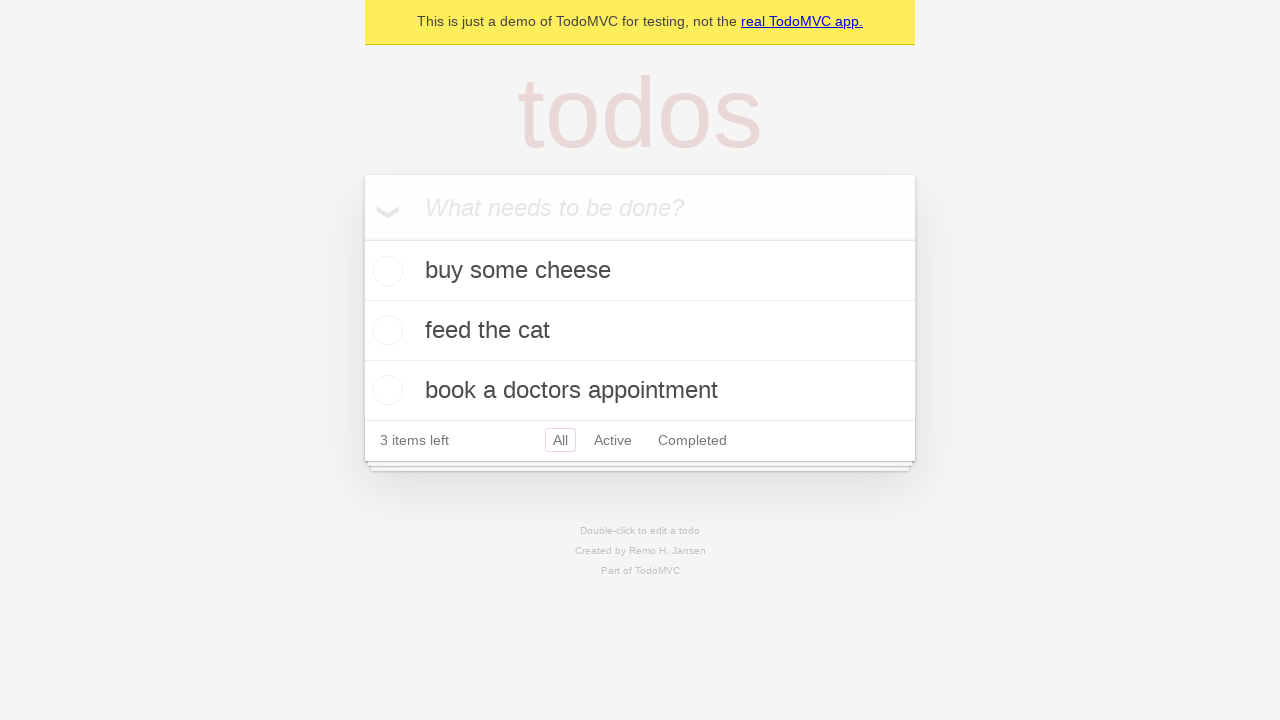

Checked the second todo item (feed the cat) at (385, 330) on internal:testid=[data-testid="todo-item"s] >> nth=1 >> internal:role=checkbox
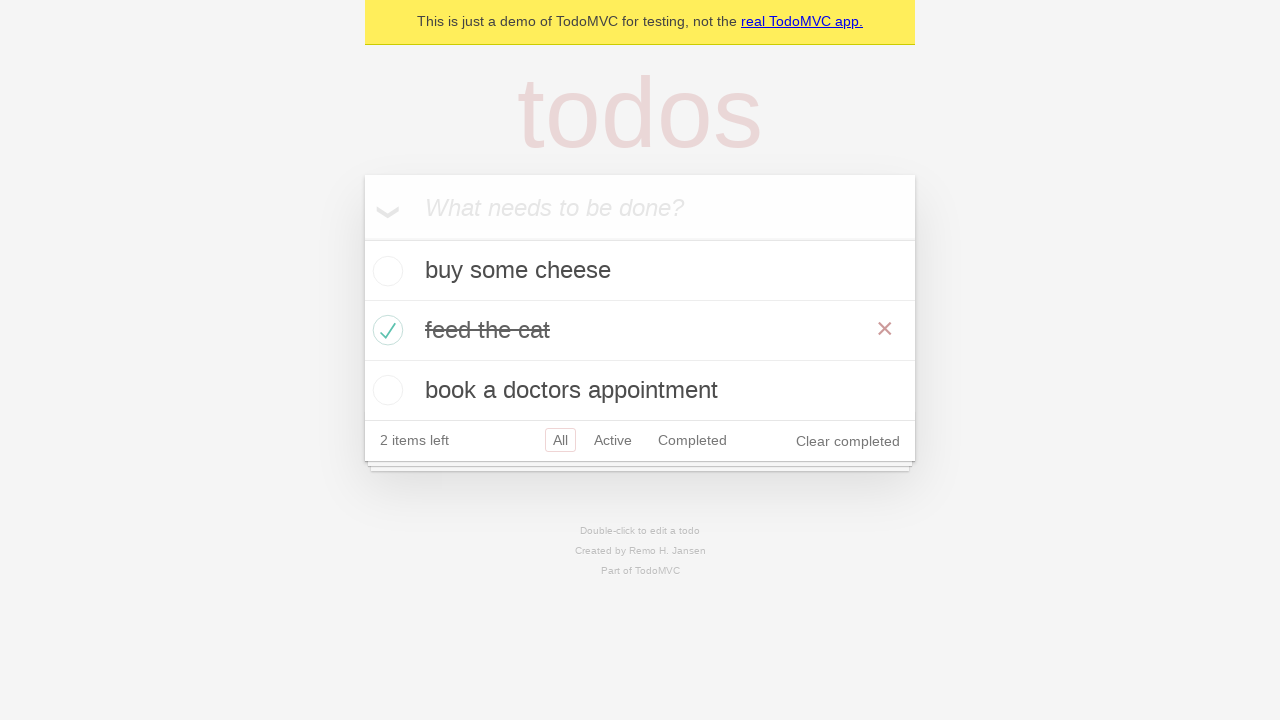

Clicked Active filter to display only active todos at (613, 440) on internal:role=link[name="Active"i]
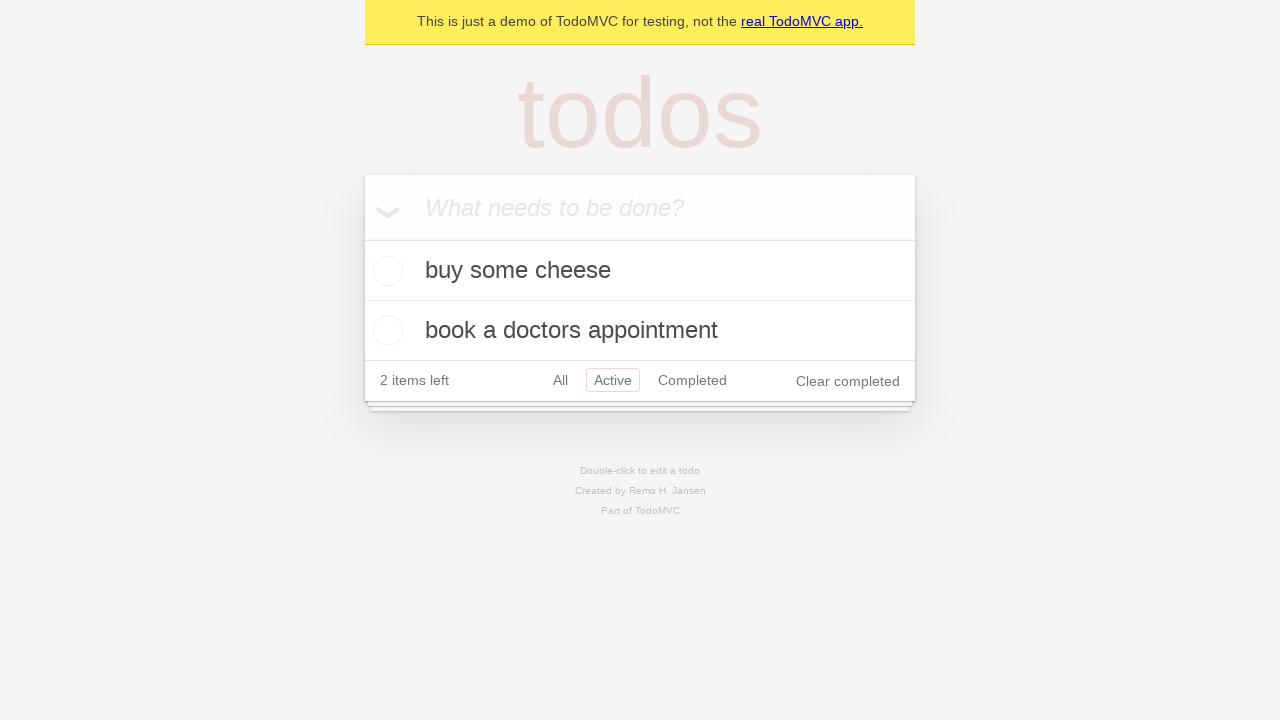

Clicked Completed filter to display only completed todos at (692, 380) on internal:role=link[name="Completed"i]
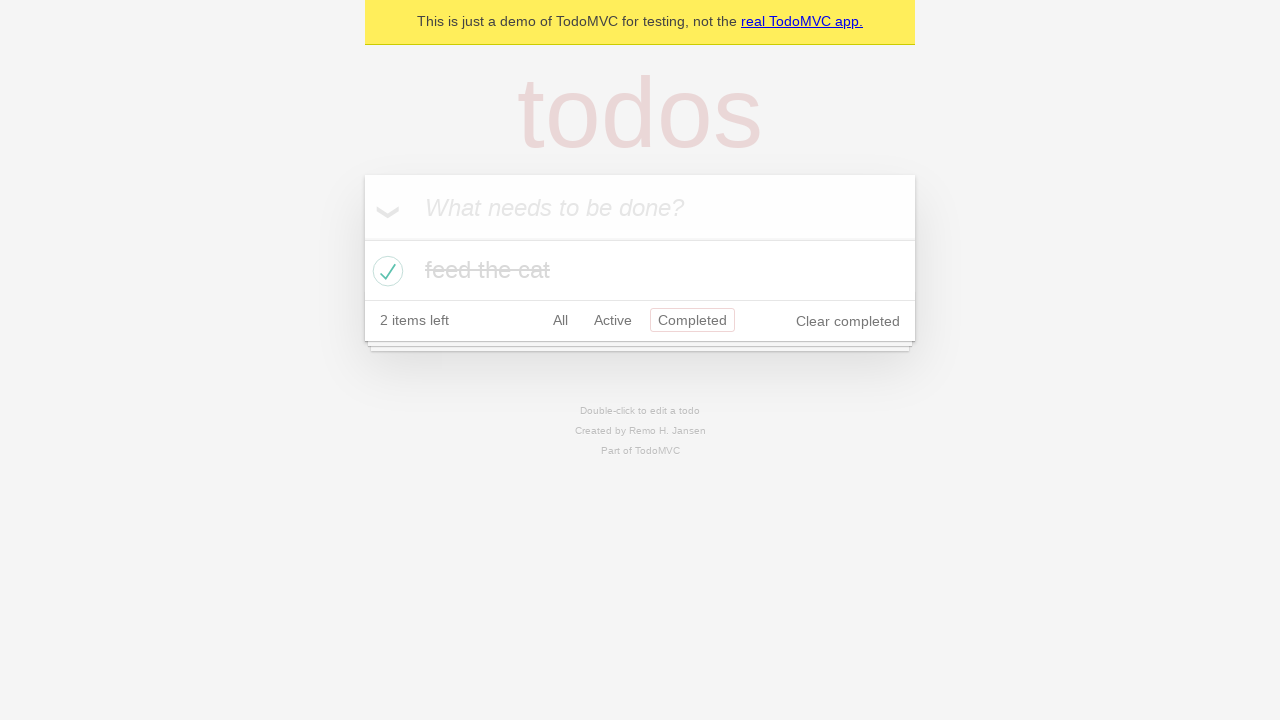

Clicked All filter to display all todo items at (560, 320) on internal:role=link[name="All"i]
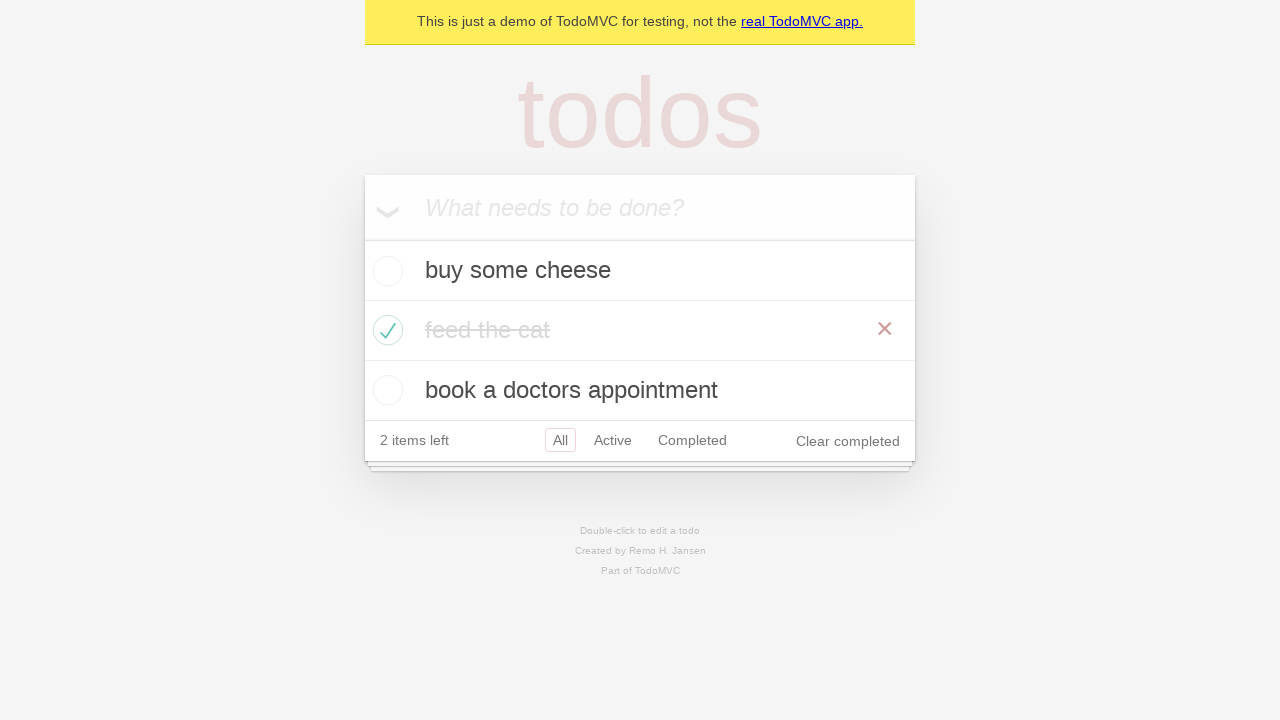

Verified all 3 todo items are displayed
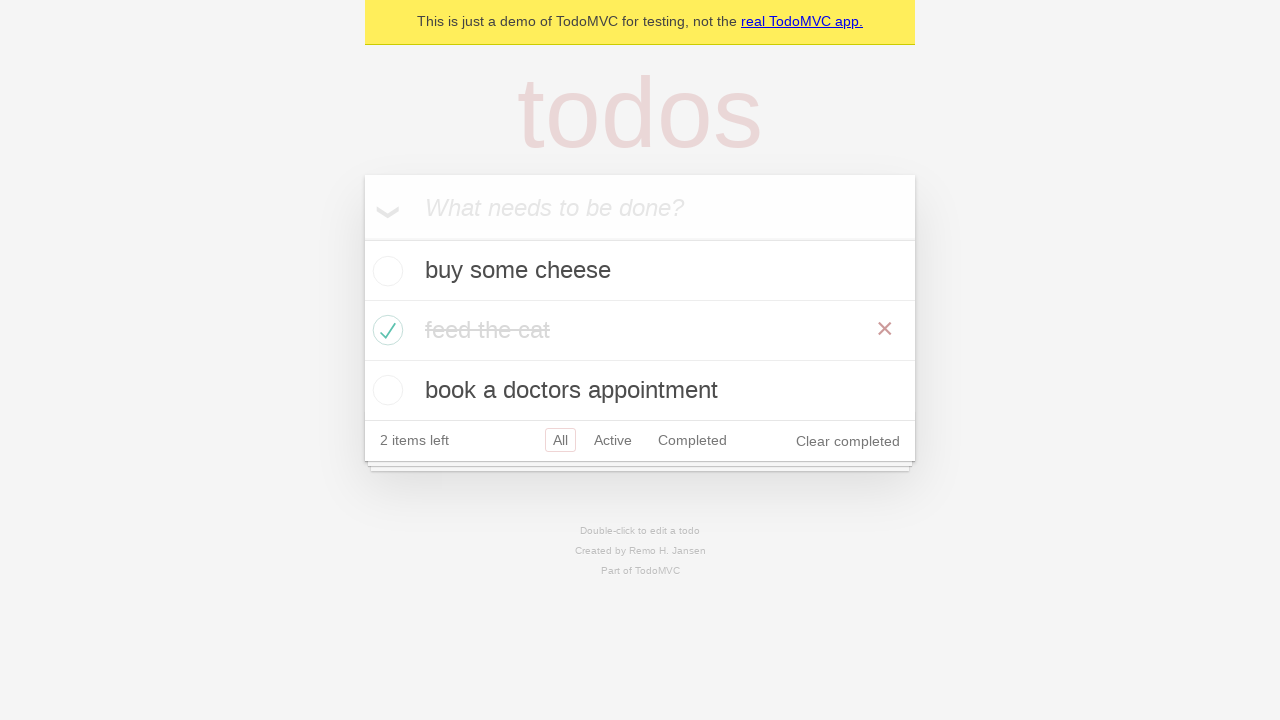

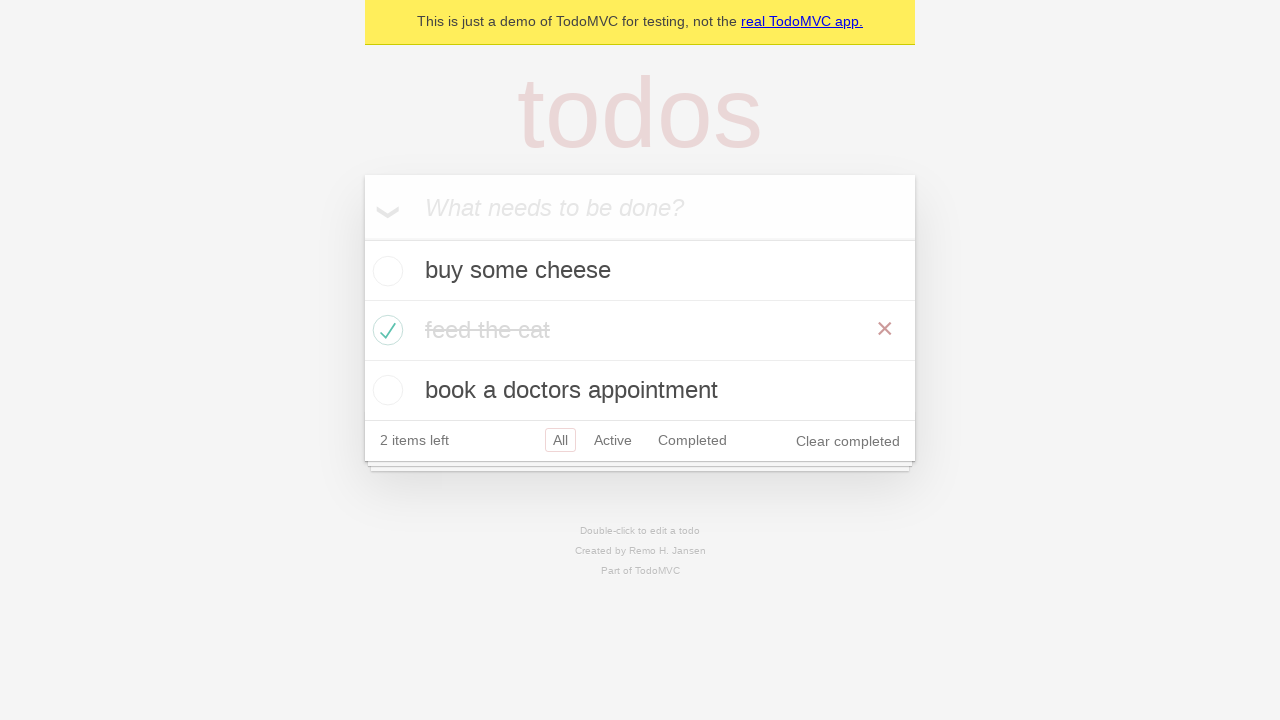